Tests that the browser back button works correctly with filter navigation

Starting URL: https://demo.playwright.dev/todomvc

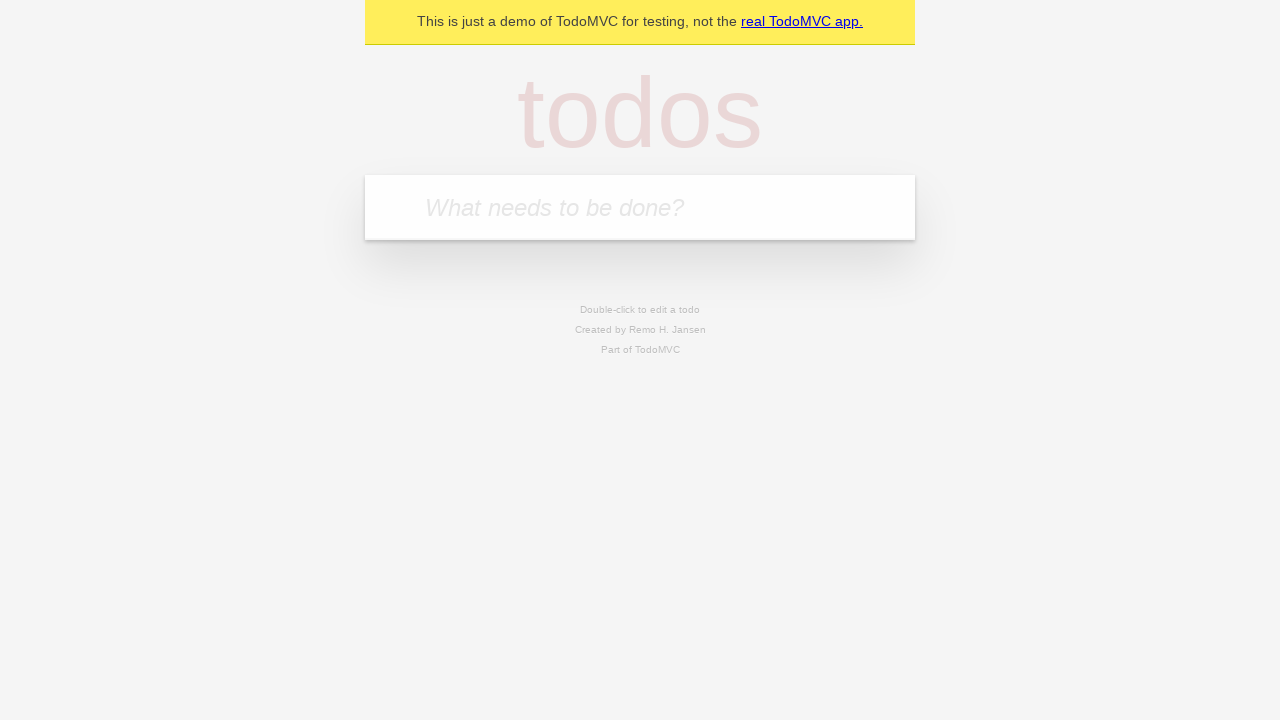

Filled todo input with 'buy some cheese' on internal:attr=[placeholder="What needs to be done?"i]
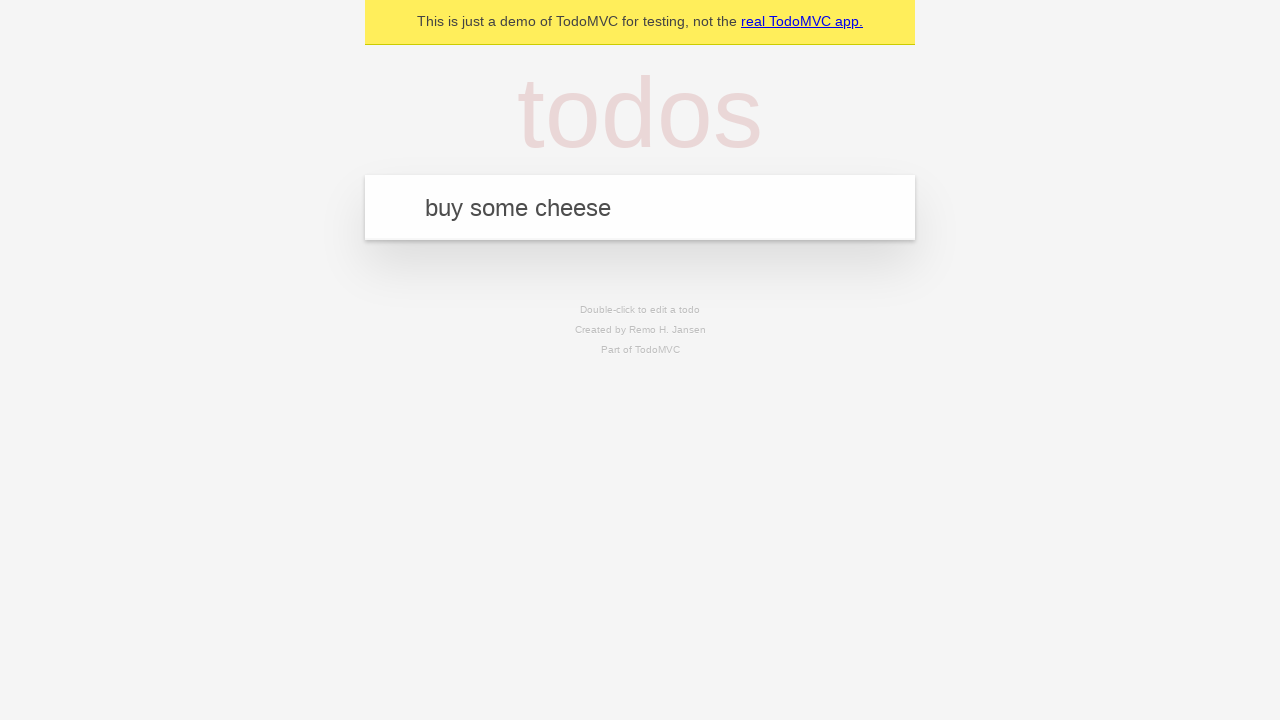

Pressed Enter to add first todo on internal:attr=[placeholder="What needs to be done?"i]
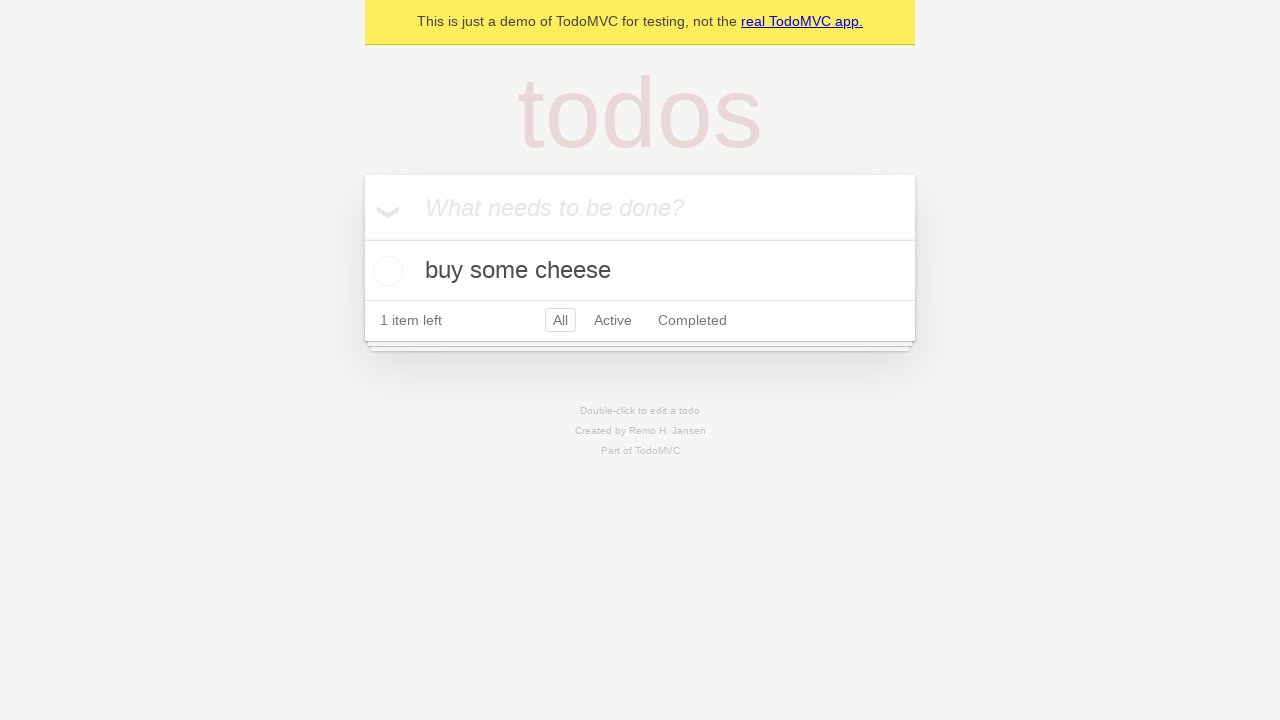

Filled todo input with 'feed the cat' on internal:attr=[placeholder="What needs to be done?"i]
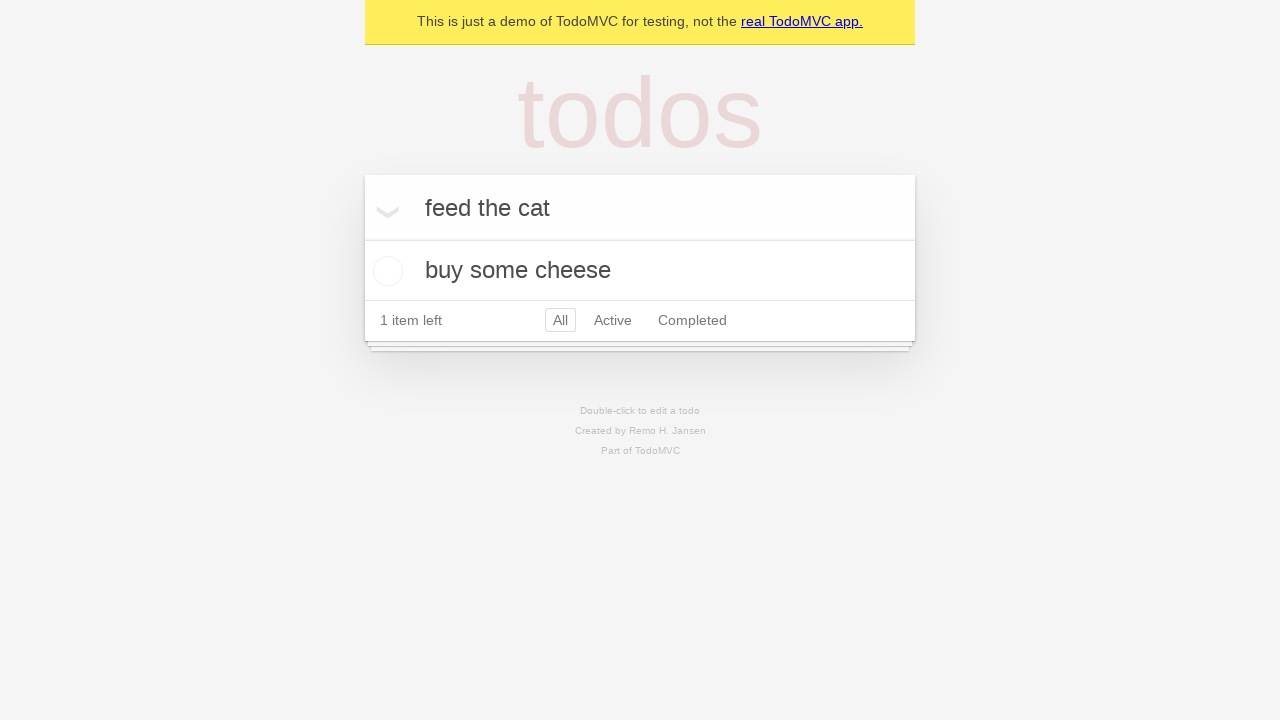

Pressed Enter to add second todo on internal:attr=[placeholder="What needs to be done?"i]
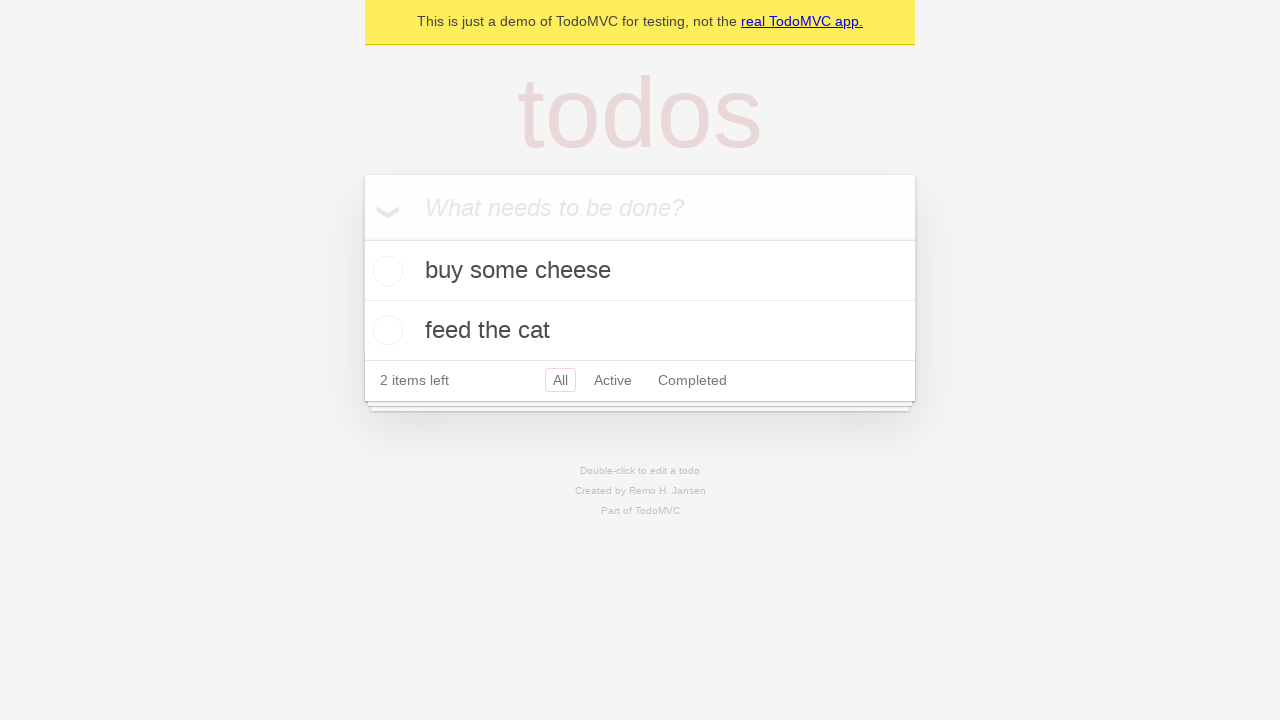

Filled todo input with 'book a doctors appointment' on internal:attr=[placeholder="What needs to be done?"i]
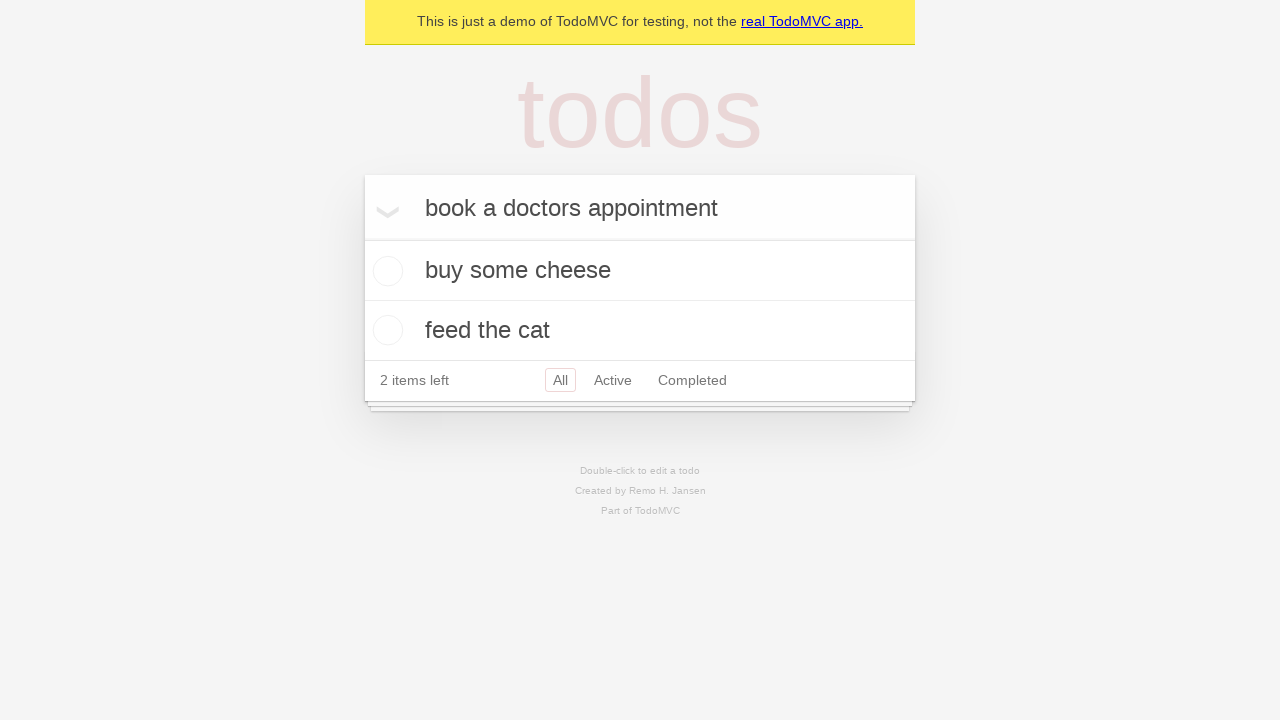

Pressed Enter to add third todo on internal:attr=[placeholder="What needs to be done?"i]
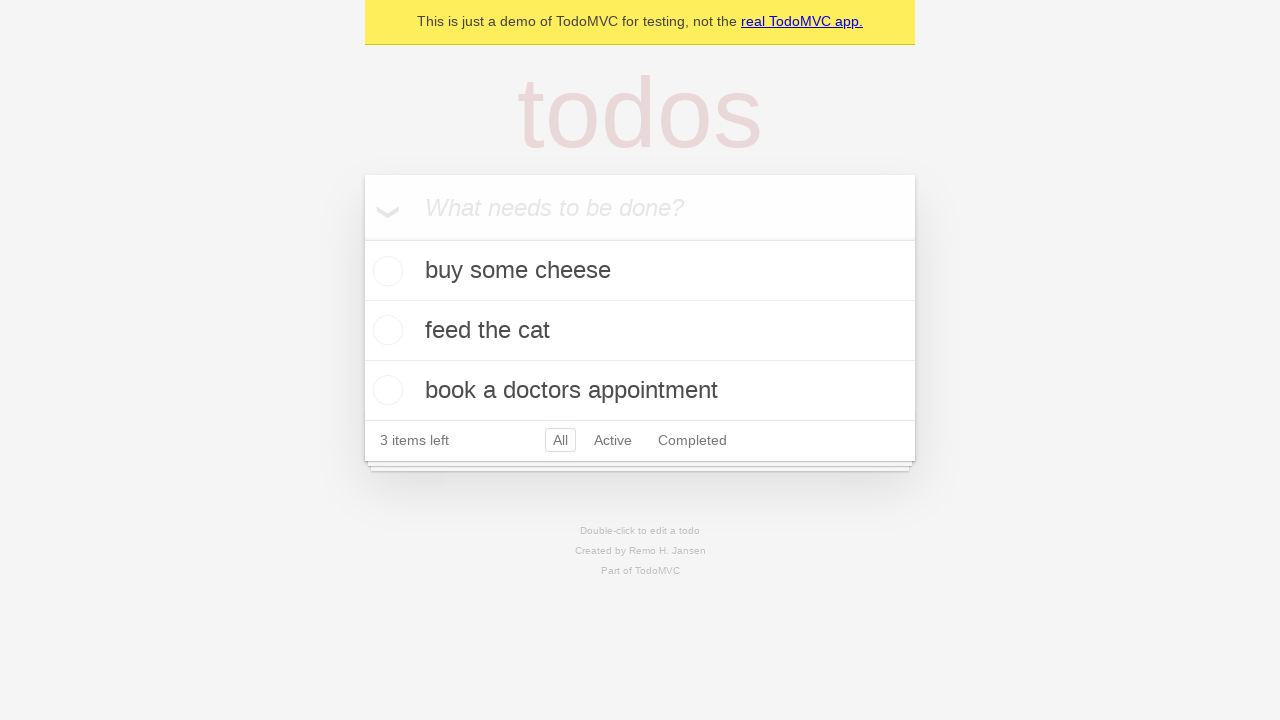

Checked the second todo item at (385, 330) on [data-testid='todo-item'] >> nth=1 >> internal:role=checkbox
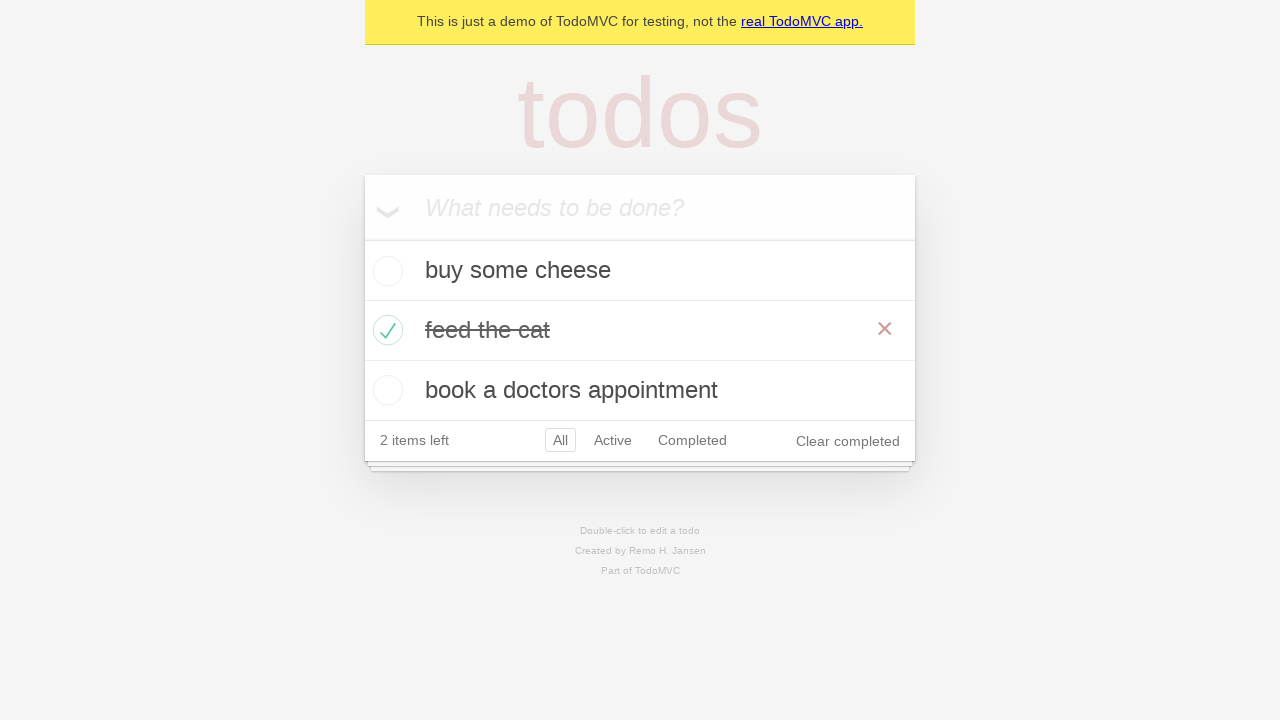

Clicked 'All' filter link at (560, 440) on internal:role=link[name="All"i]
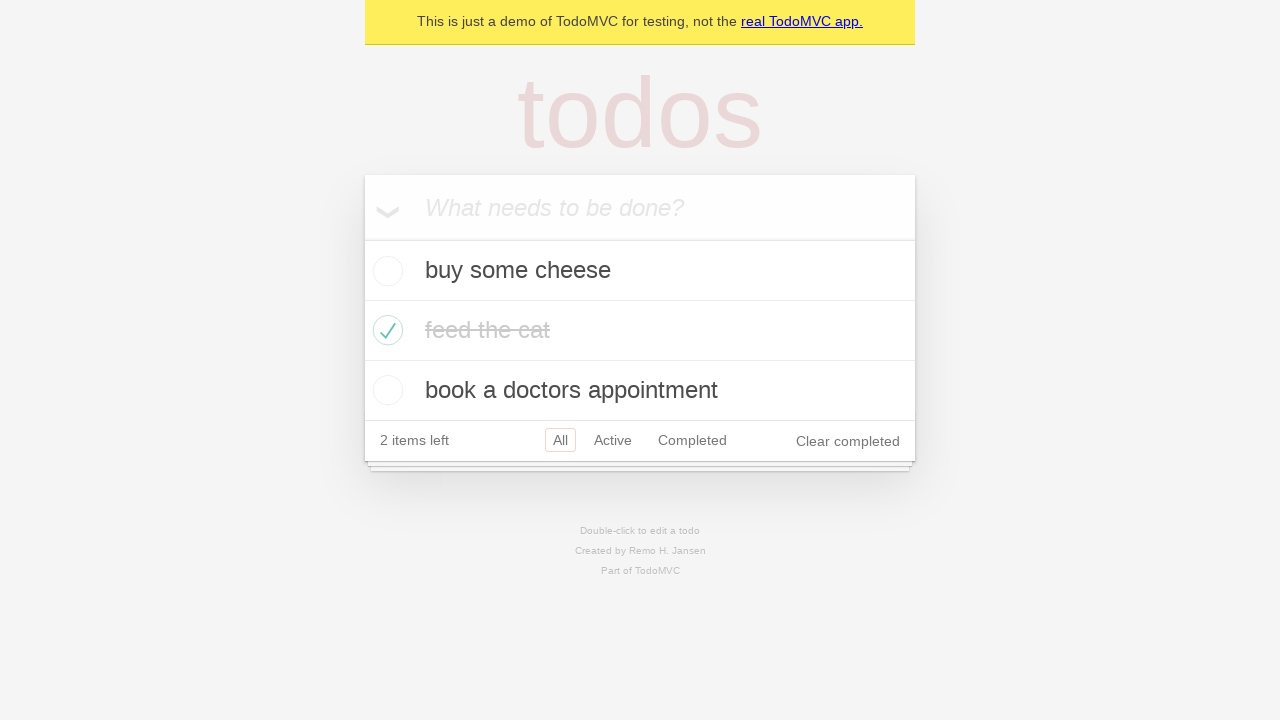

Clicked 'Active' filter link at (613, 440) on internal:role=link[name="Active"i]
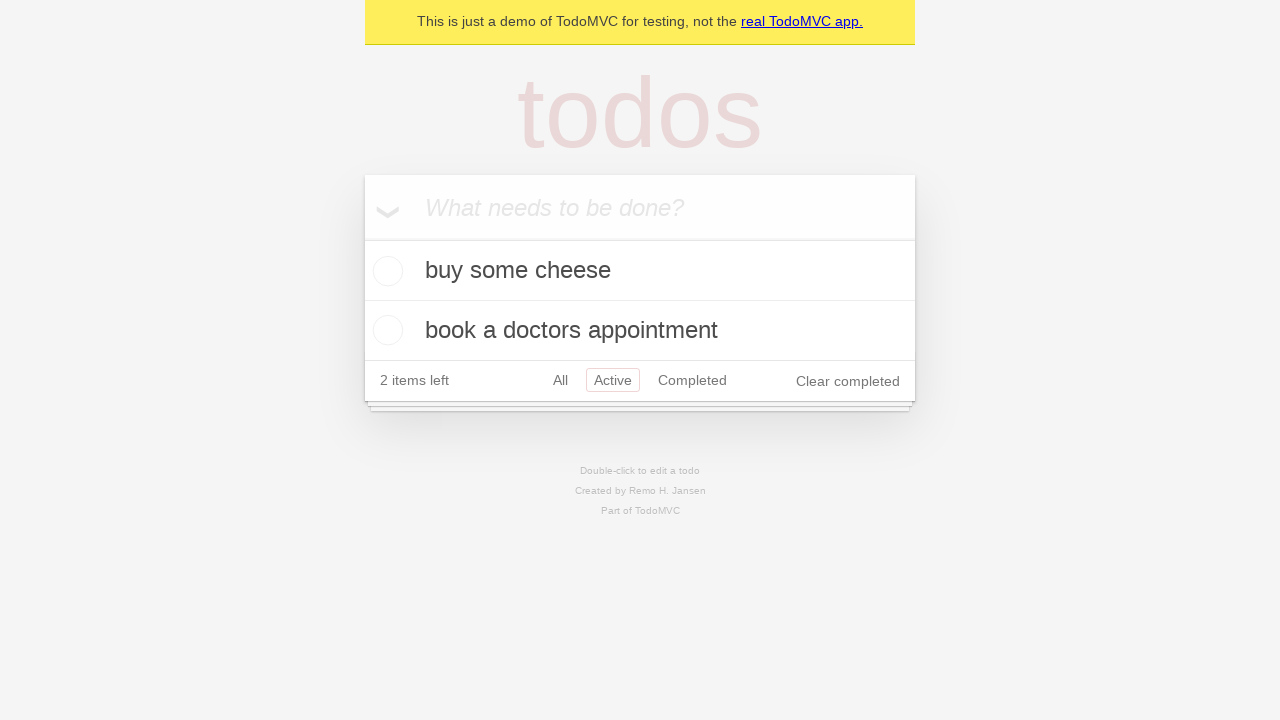

Clicked 'Completed' filter link at (692, 380) on internal:role=link[name="Completed"i]
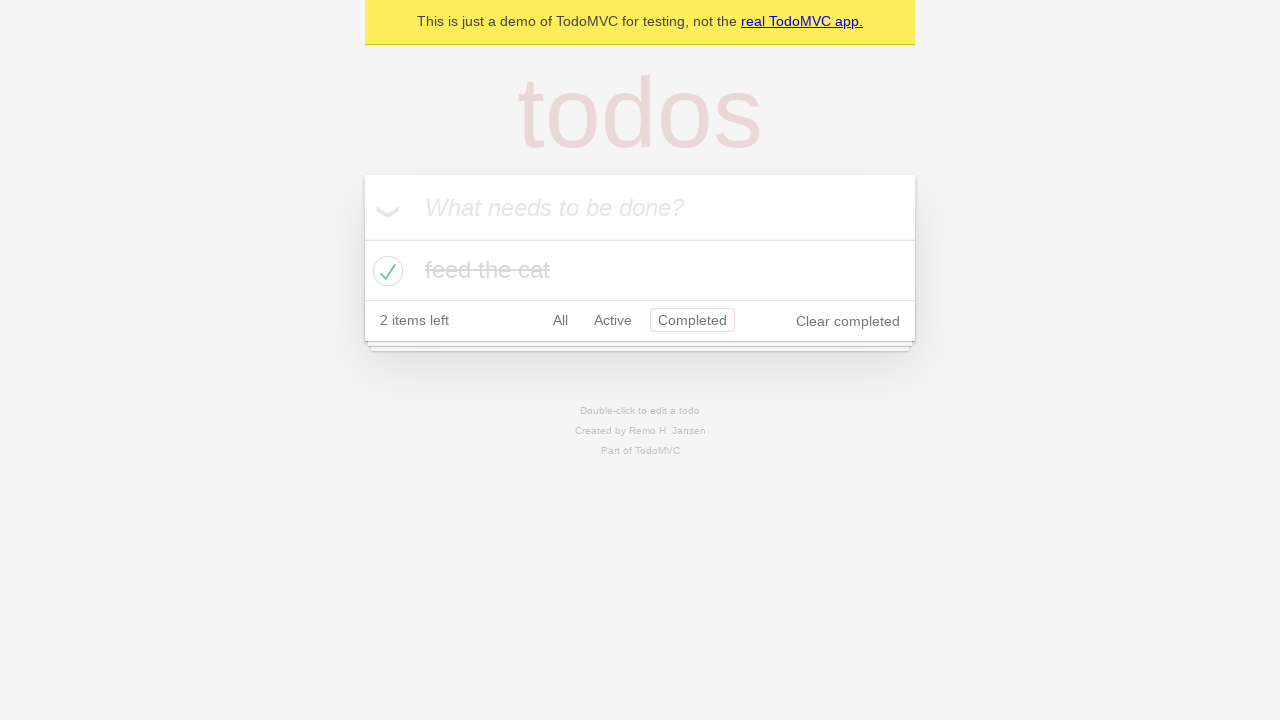

Navigated back using browser back button (from Completed to Active)
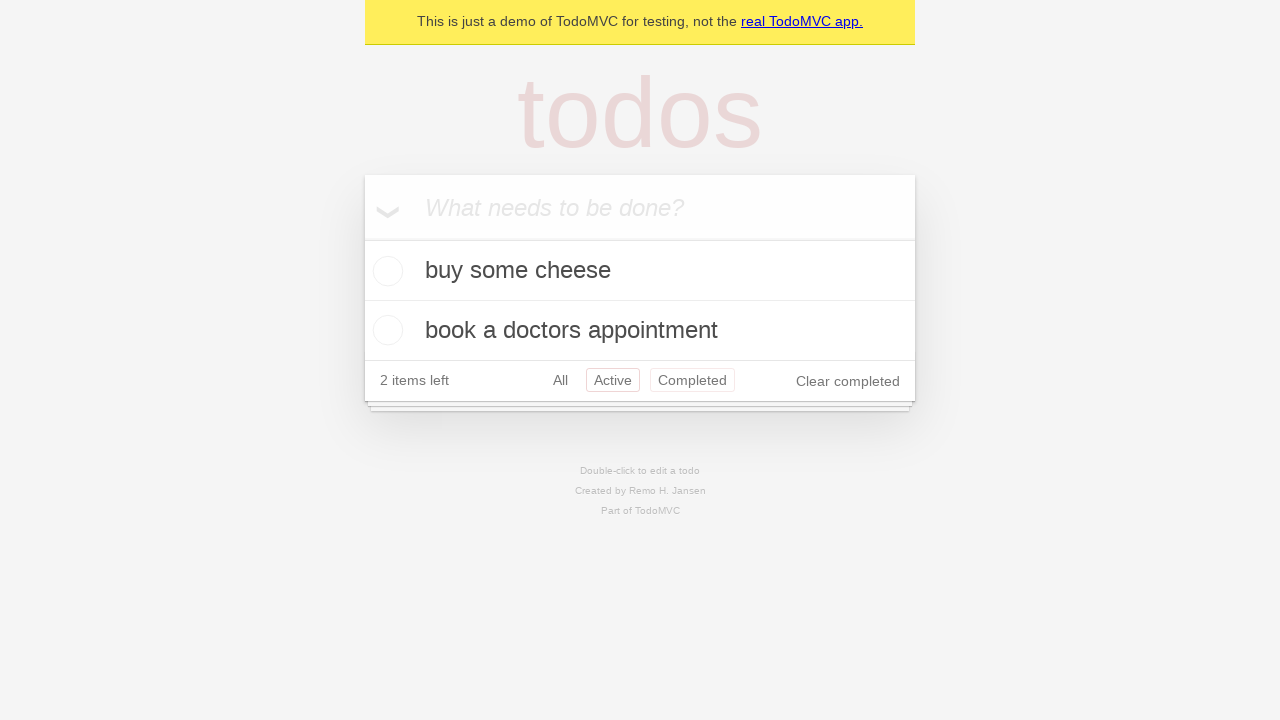

Navigated back using browser back button (from Active to All)
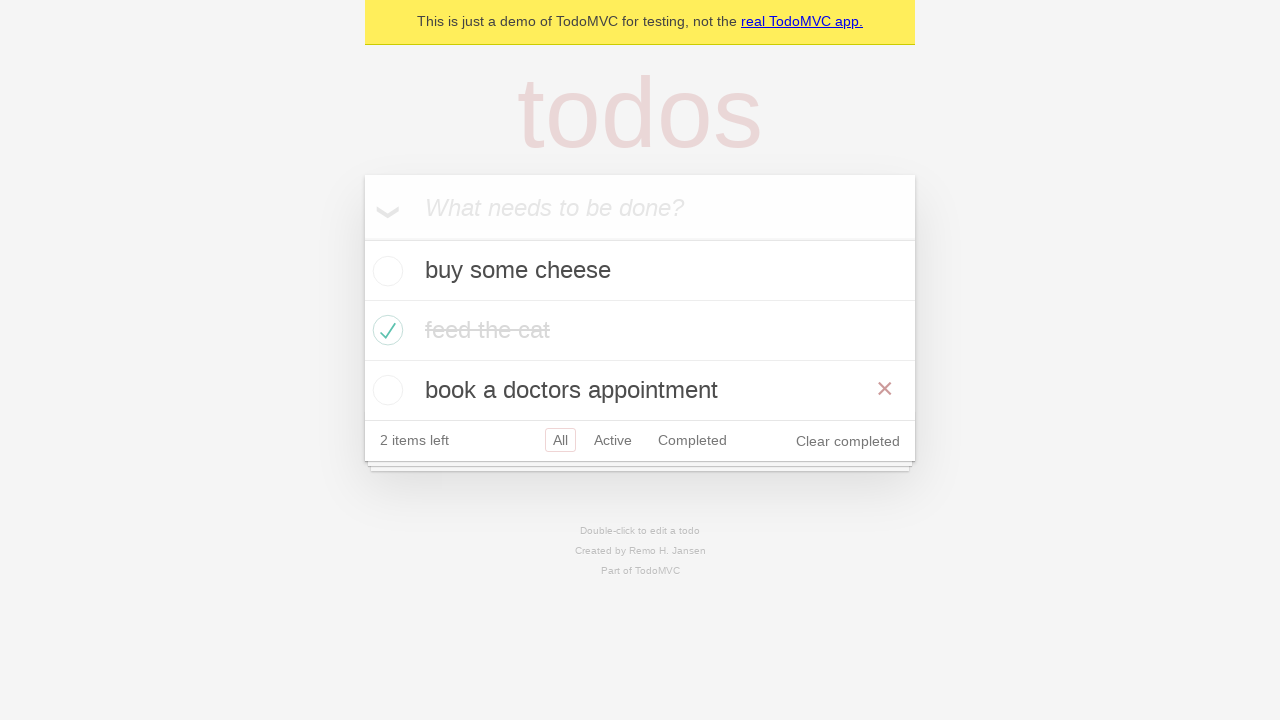

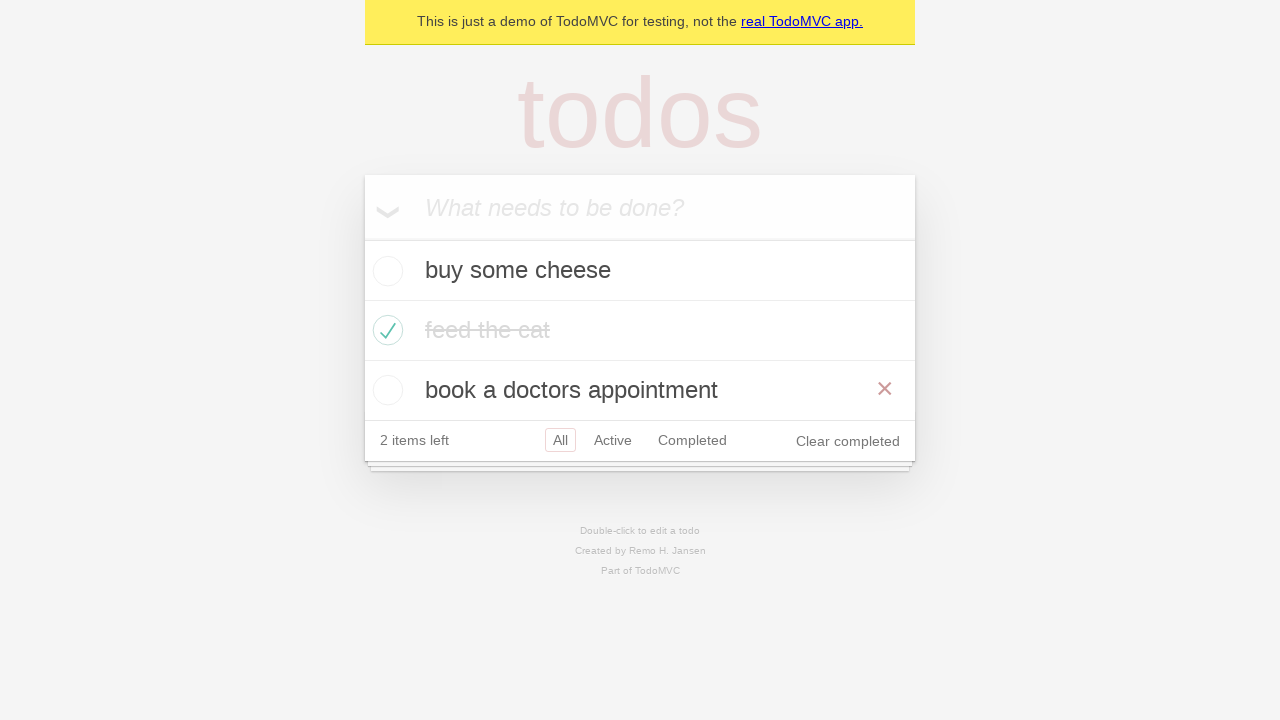